Tests typing text, selecting all with Ctrl+A, and then deleting with DELETE key

Starting URL: https://the-internet.herokuapp.com/key_presses

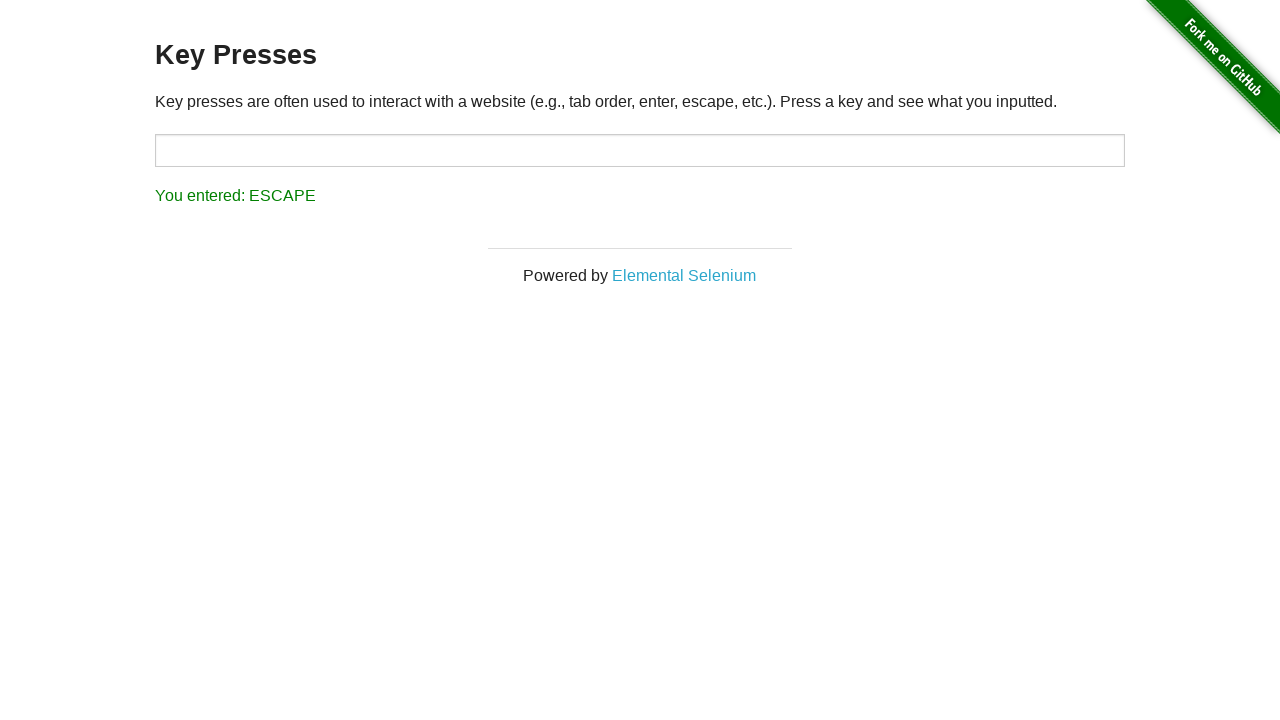

Filled target input with 'some text' on input#target
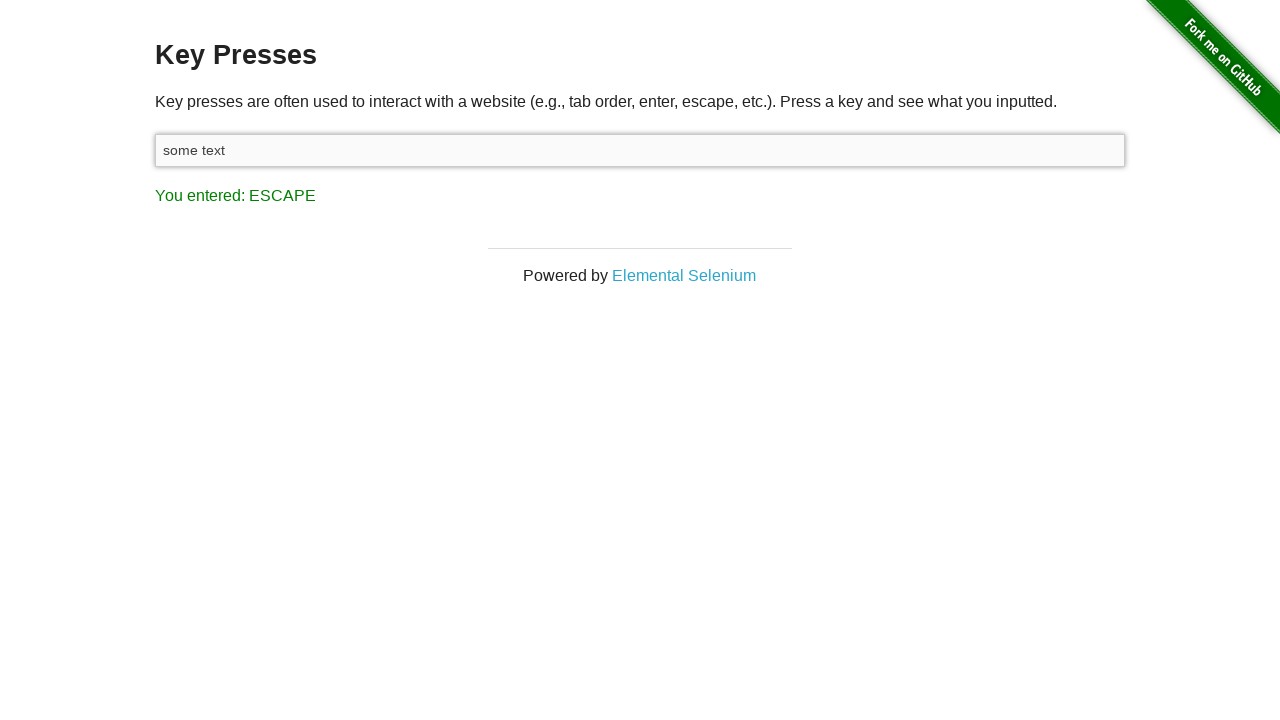

Selected all text with Ctrl+A
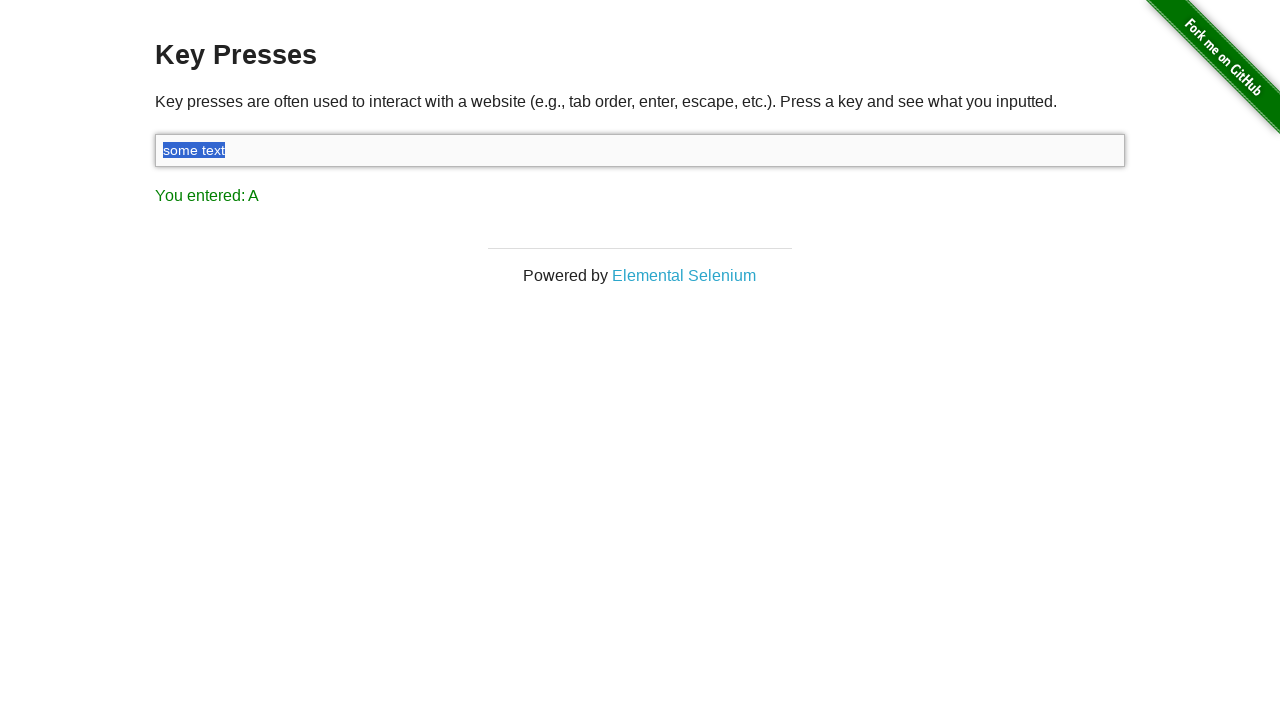

Pressed DELETE key to clear the text
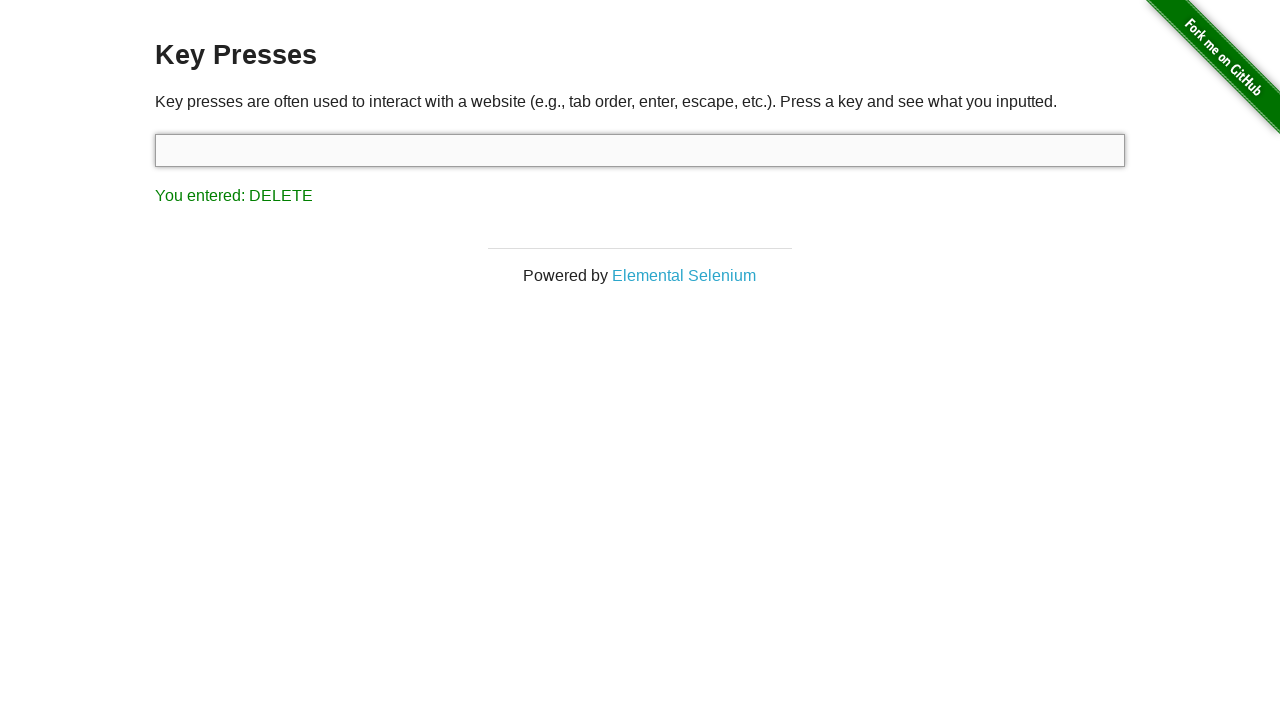

Result message appeared
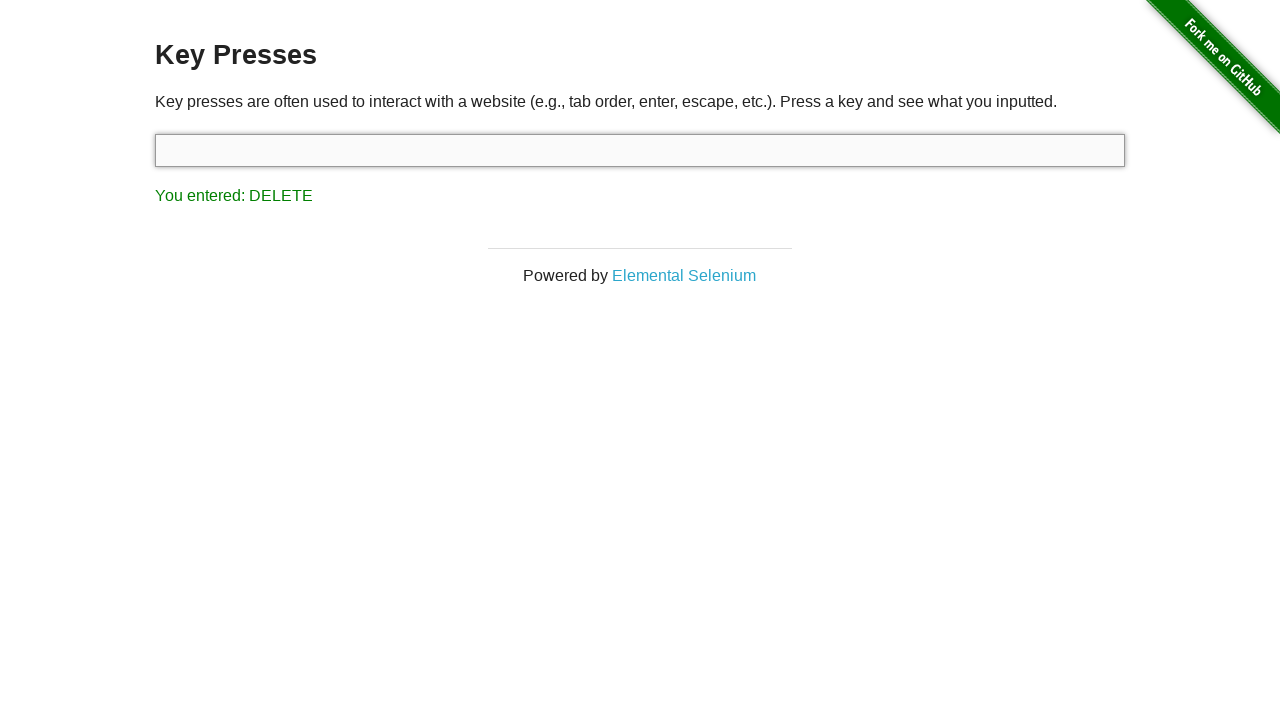

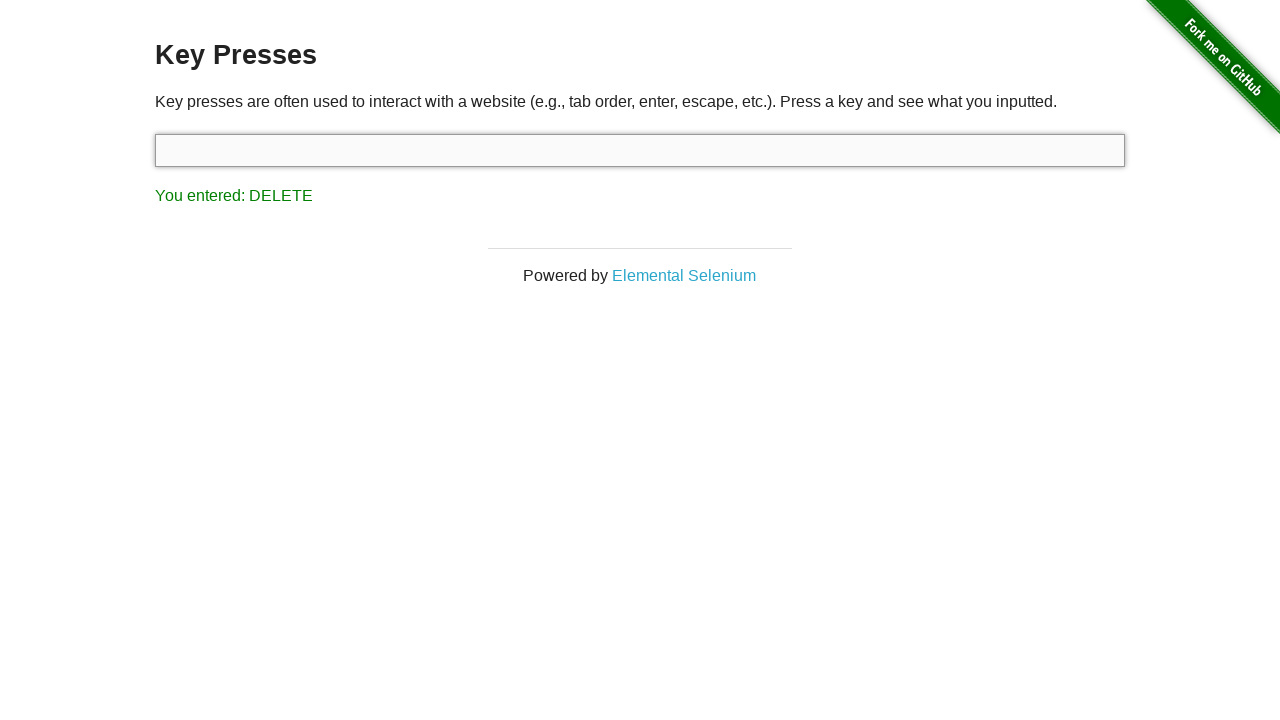